Tests checkbox functionality by toggling two checkboxes on the page

Starting URL: https://the-internet.herokuapp.com/checkboxes

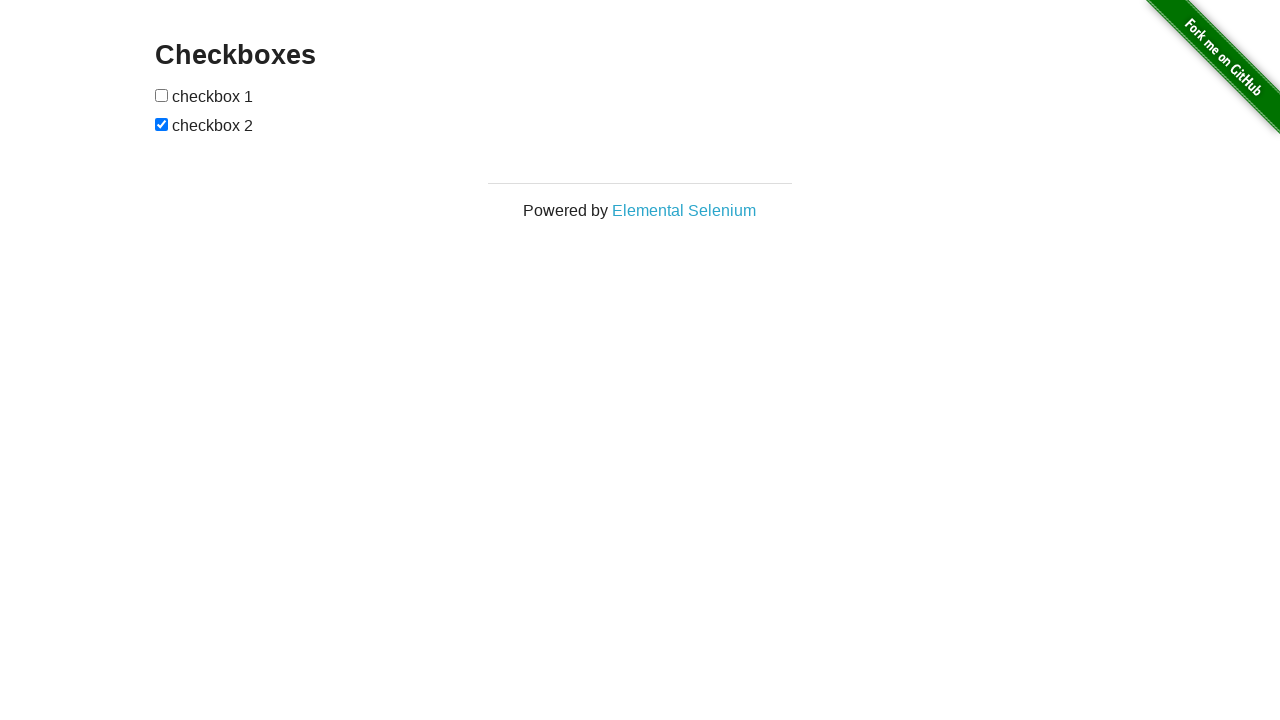

Clicked first checkbox to toggle it at (162, 95) on #checkboxes > input:nth-child(1)
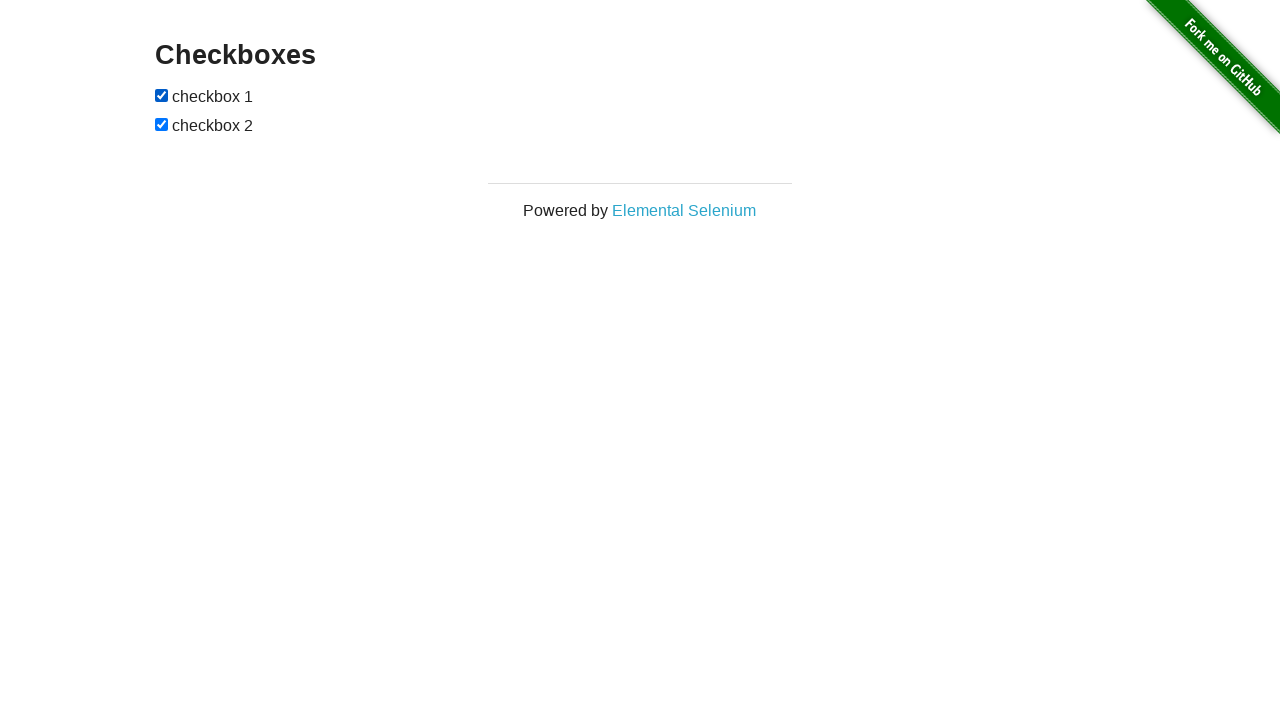

Clicked second checkbox to toggle it at (162, 124) on #checkboxes > input:nth-child(3)
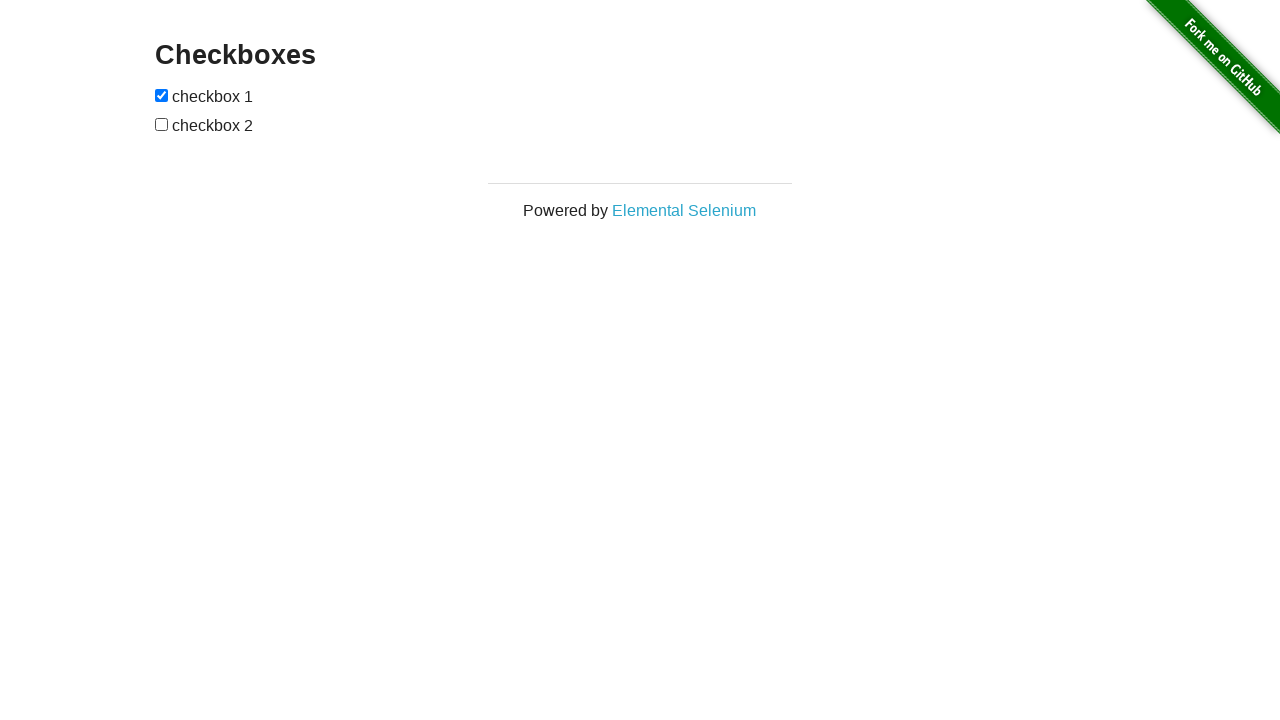

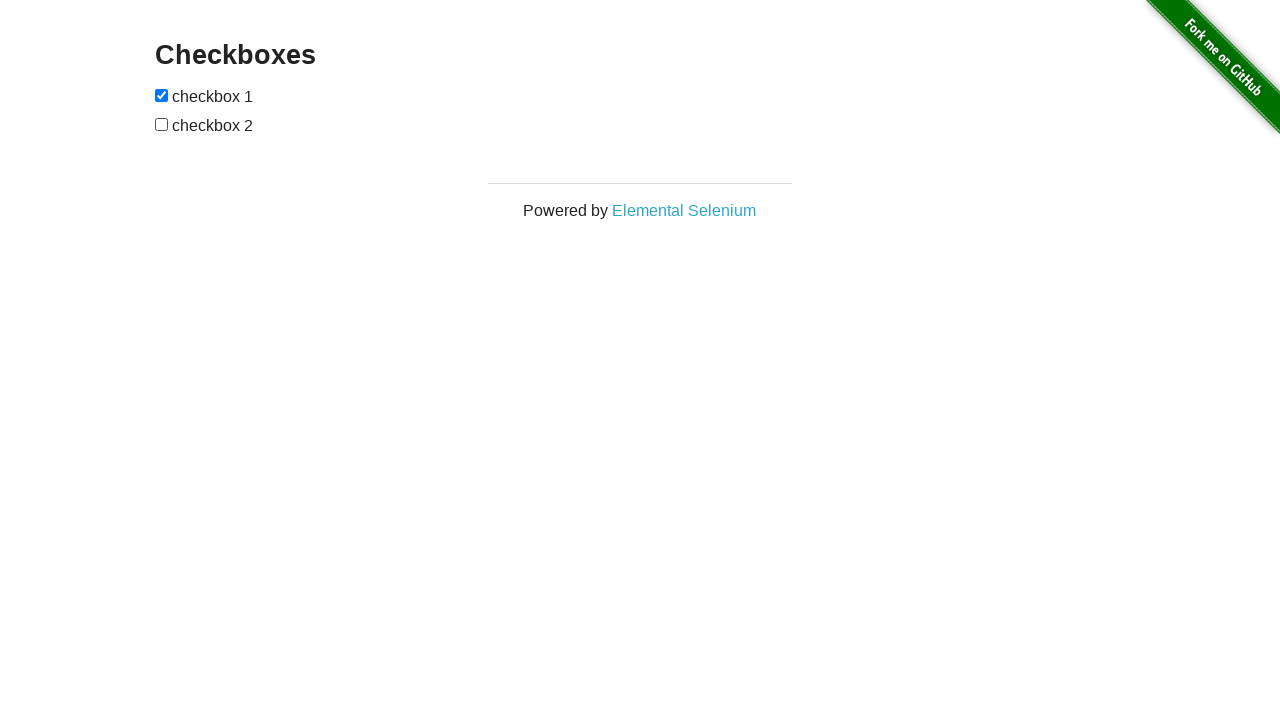